Tests the HuggingFace link opens the correct external URL

Starting URL: https://neuronpedia.org/gemma-scope#learn

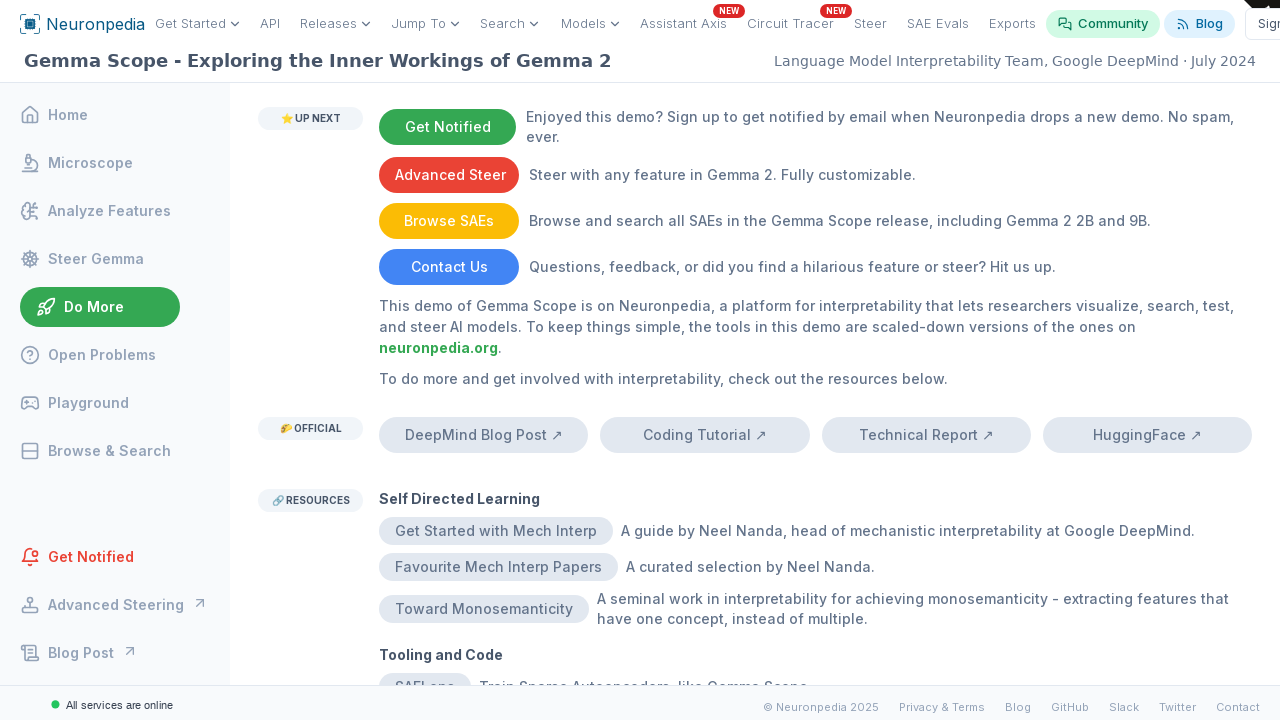

Clicked HuggingFace link, new page opened at (1147, 435) on internal:text="HuggingFace"i
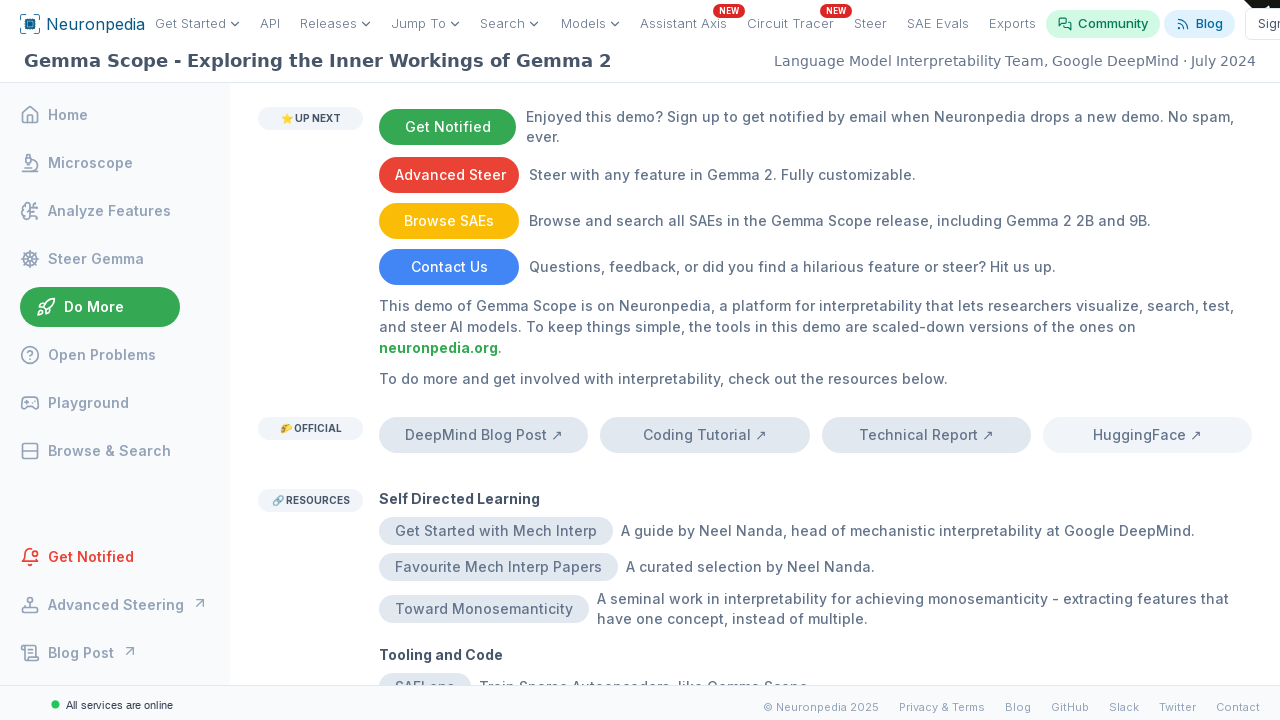

Captured new page reference
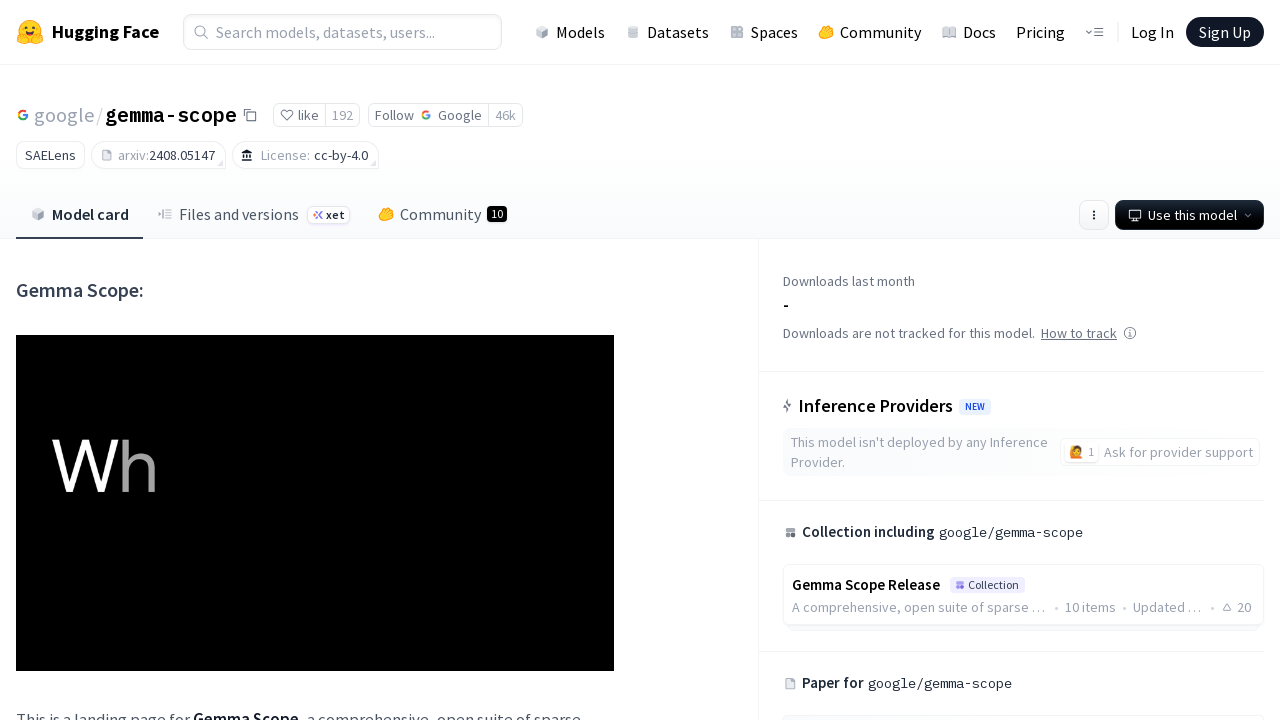

New page finished loading
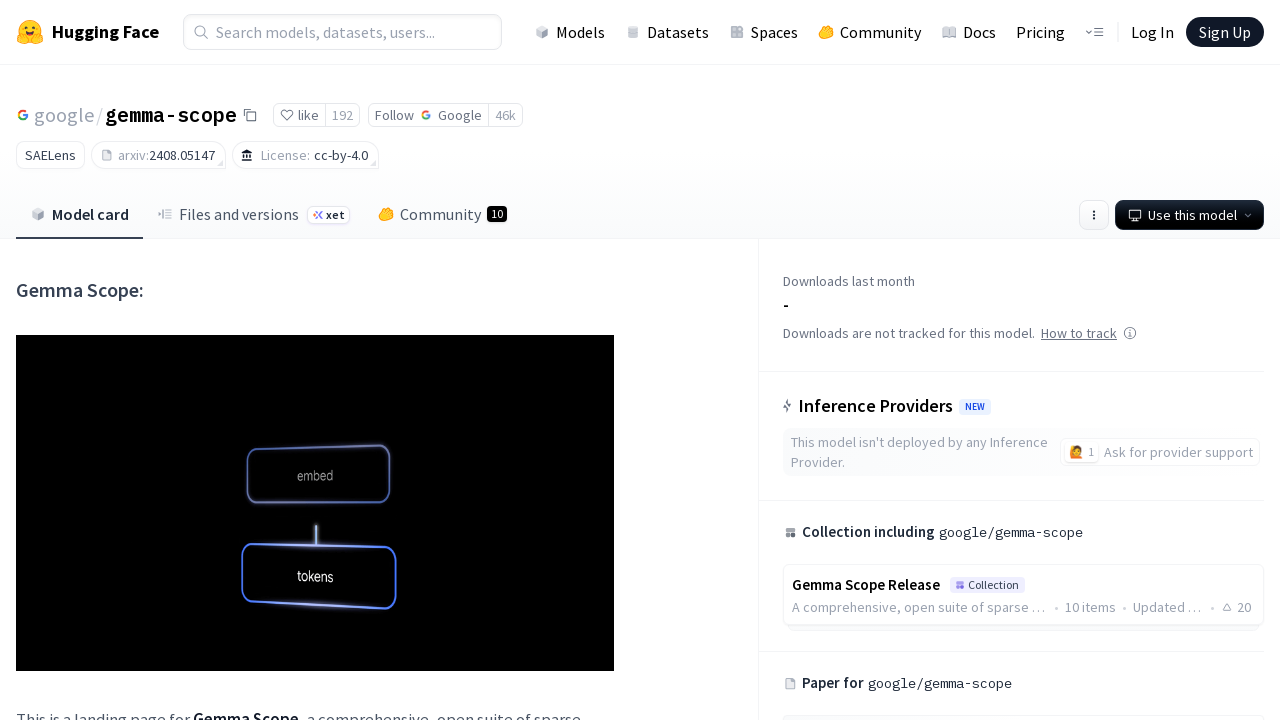

Verified URL contains 'huggingface.co/google/gemma-scope'
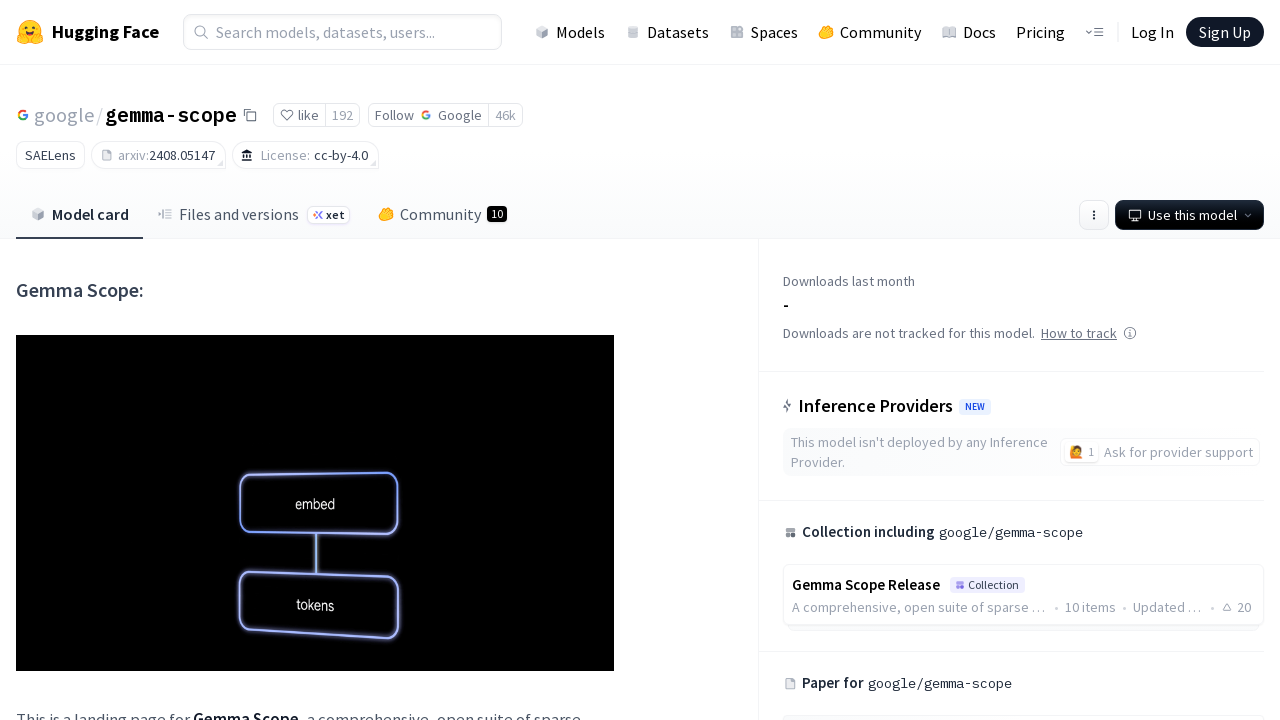

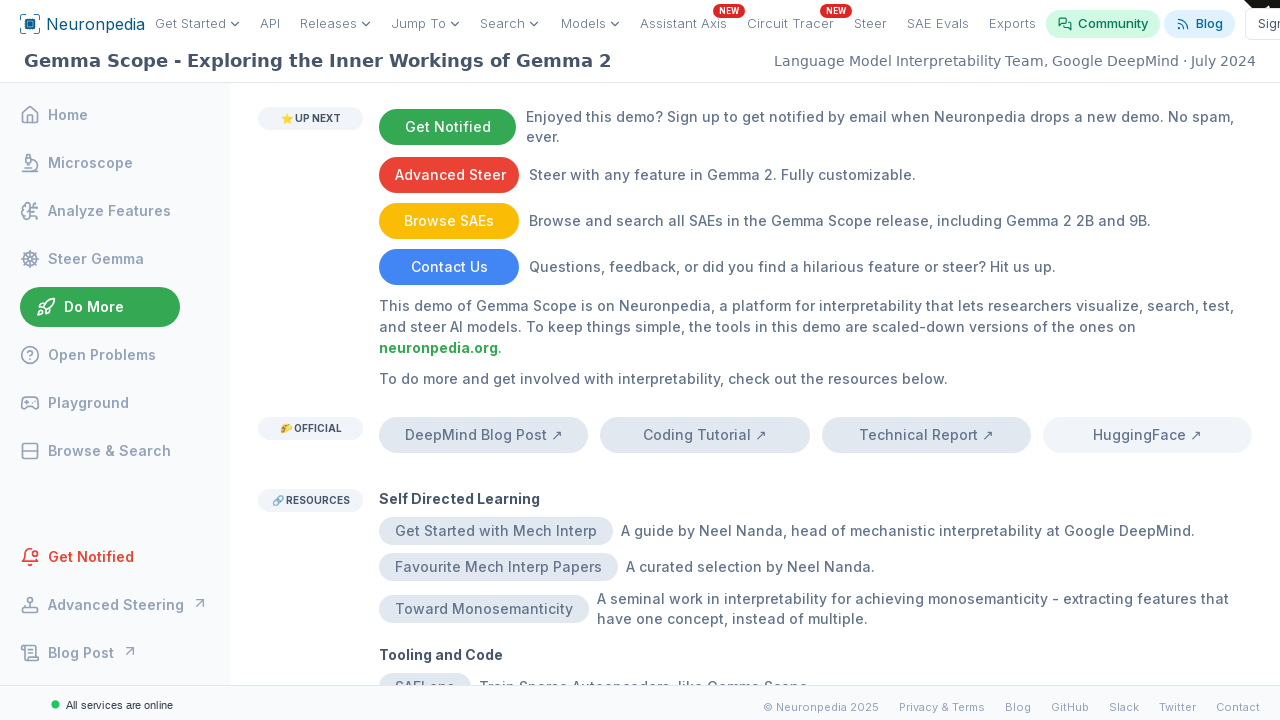